Tests clicking a button that triggers a prompt alert, entering text, and accepting it

Starting URL: https://demoqa.com/alerts

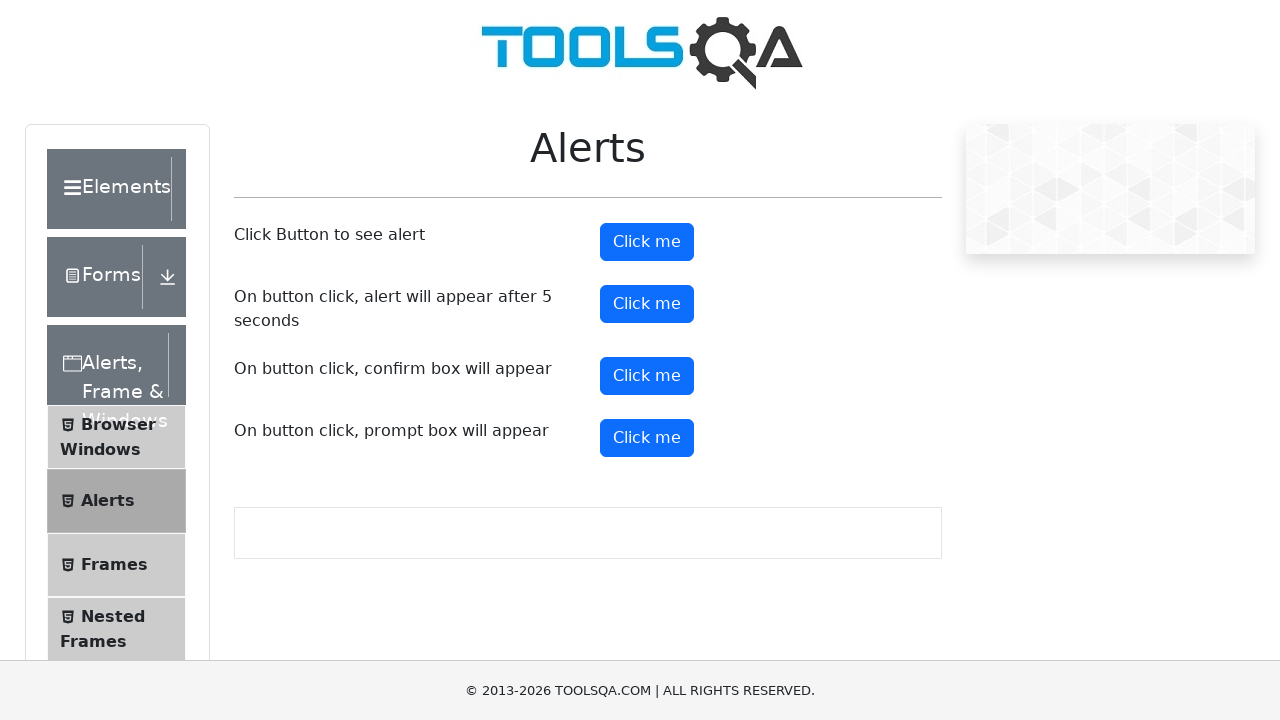

Set up dialog handler to accept prompt with text 'This is Van'
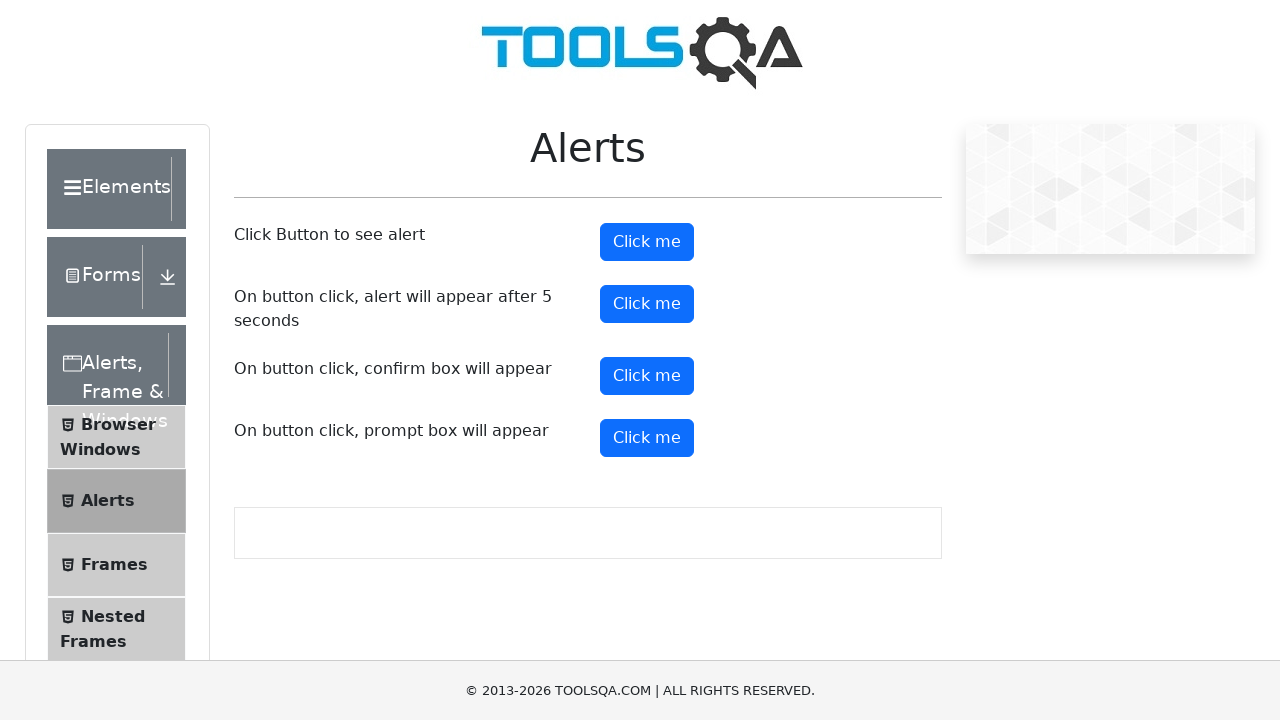

Waited for prompt button to be visible
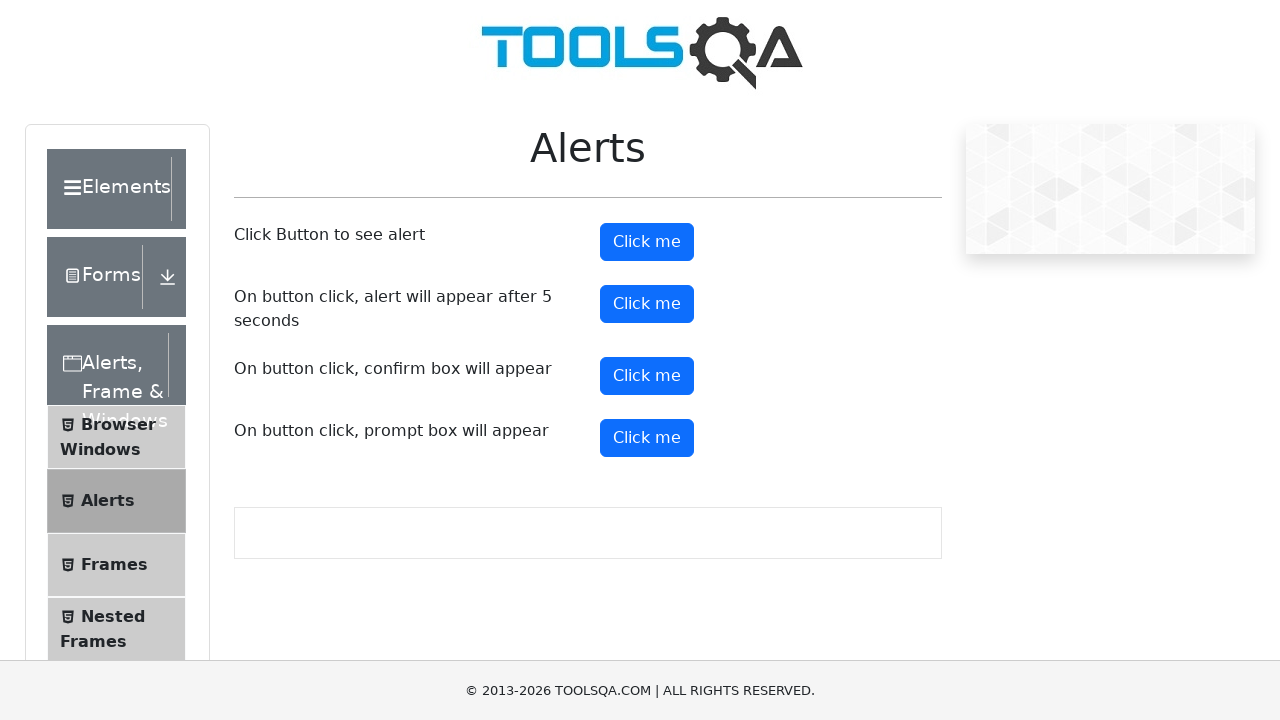

Clicked the prompt button to trigger alert at (647, 438) on #promtButton
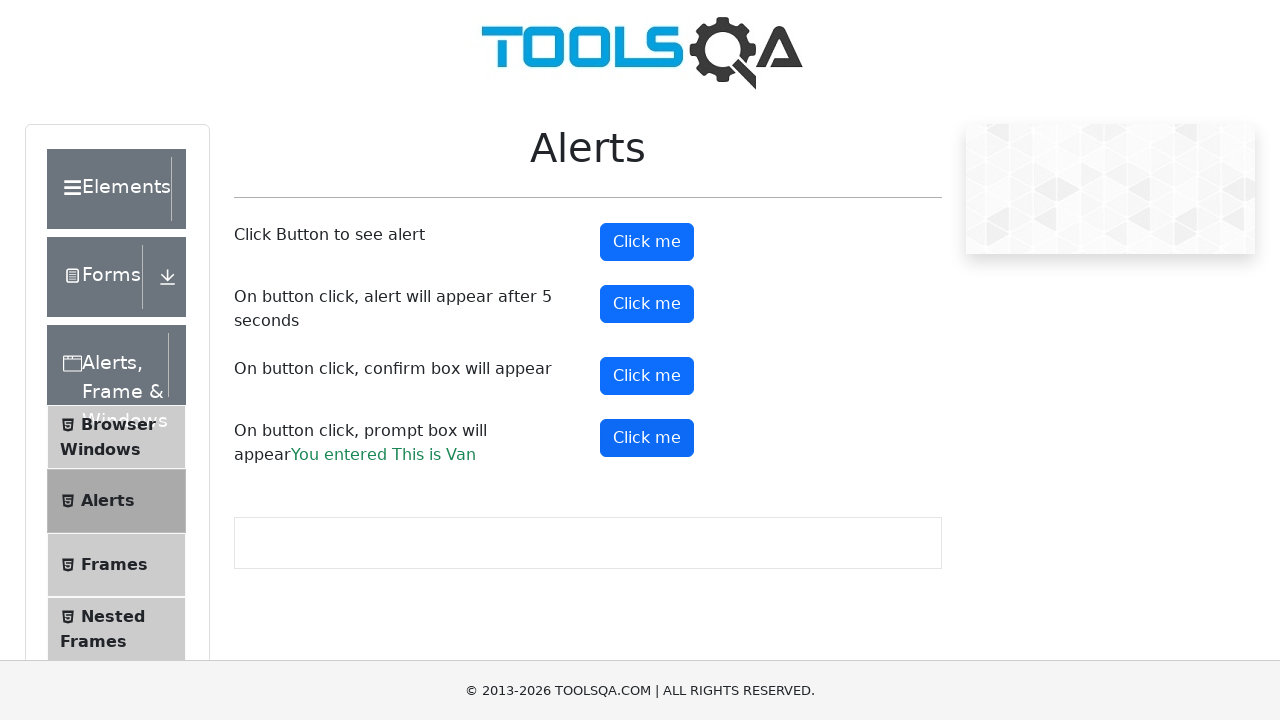

Waited for prompt result to appear
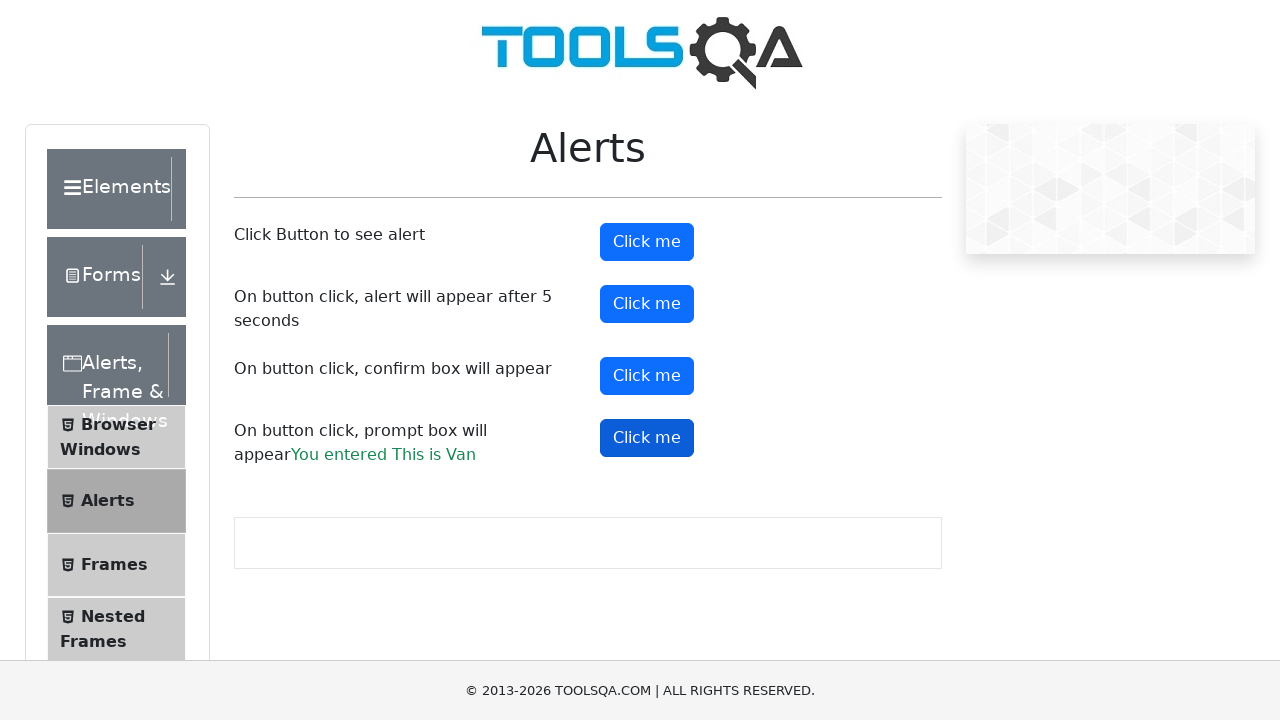

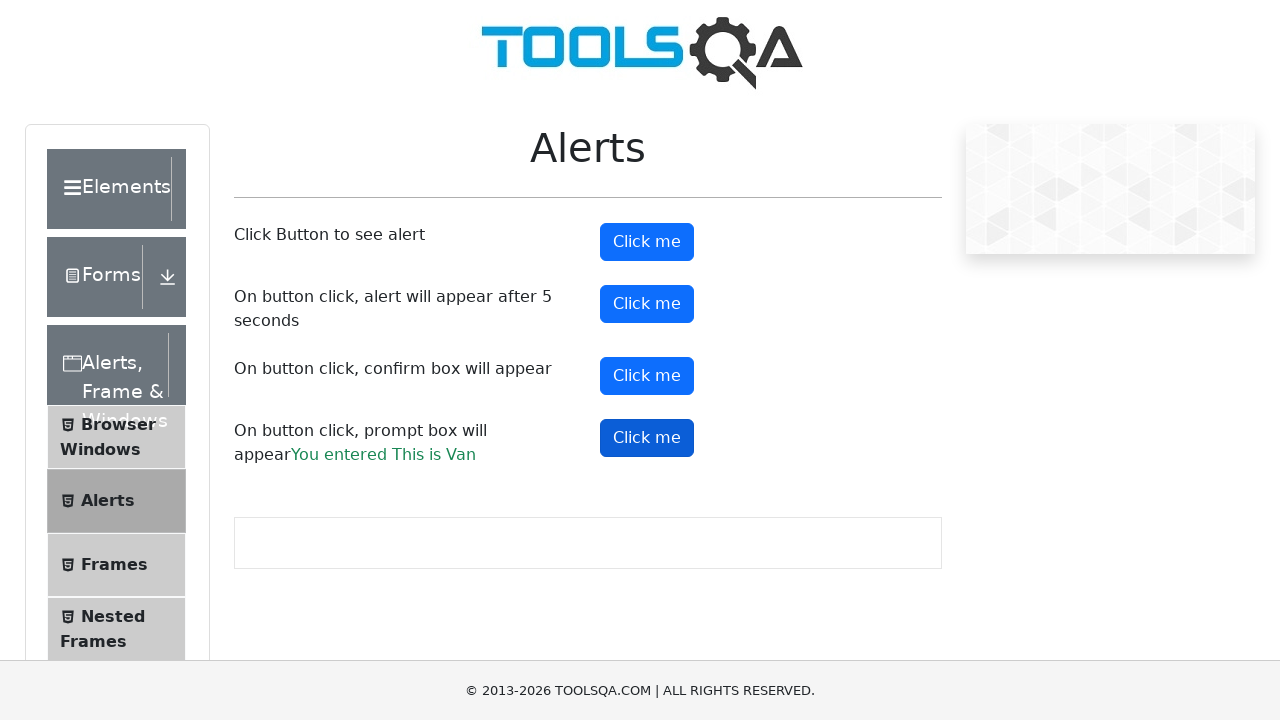